Tests form validation when confirm password field is left blank while other fields are filled correctly

Starting URL: http://bit.ly/dxqatest-online

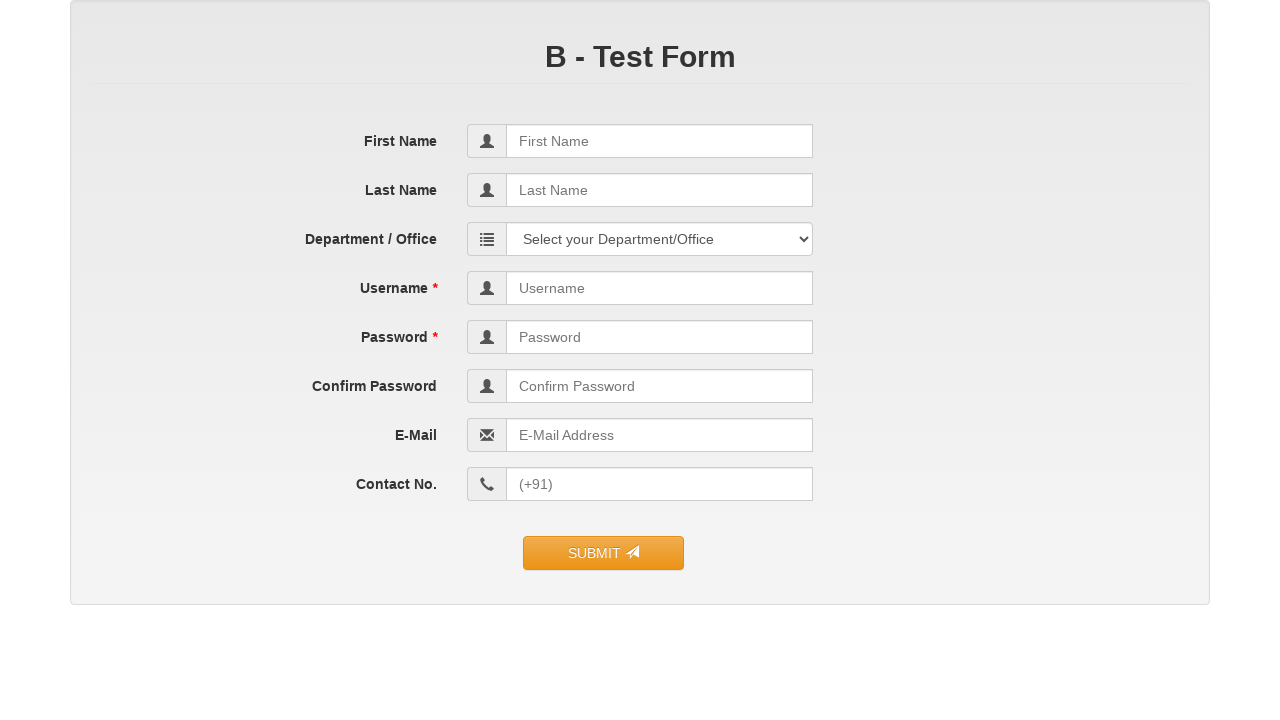

Filled first name field with 'David' on input[name='first_name']
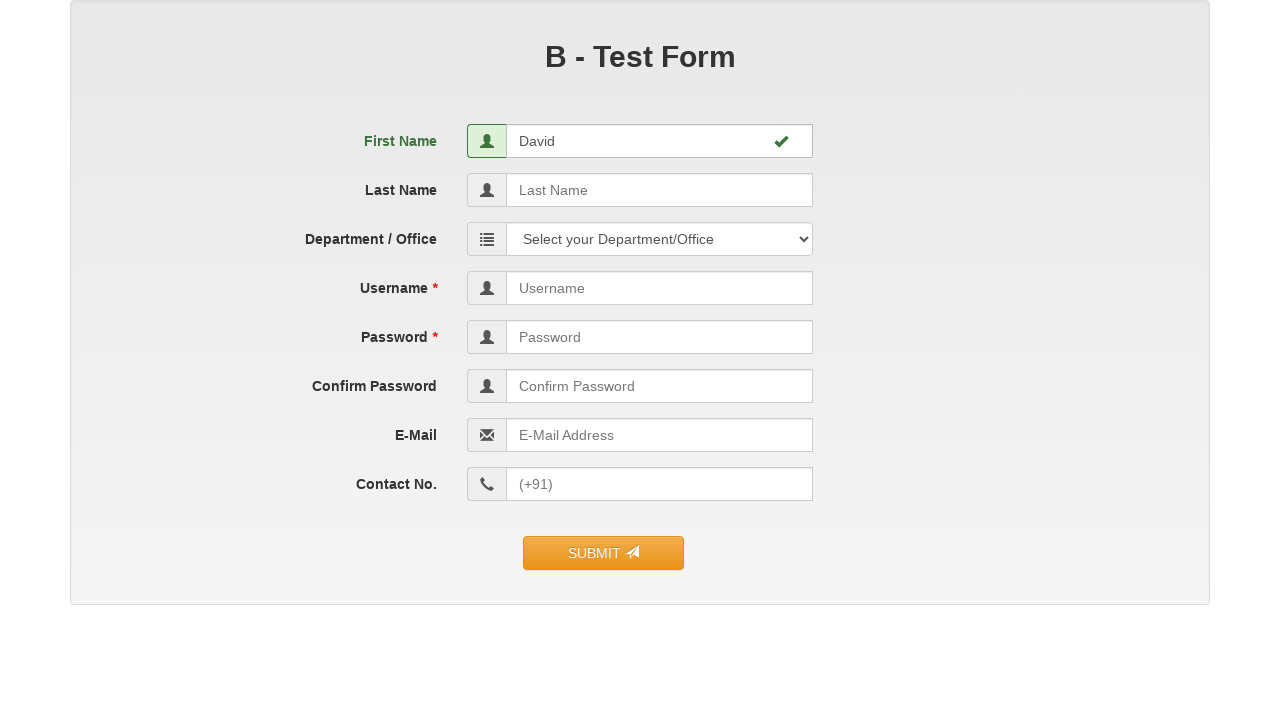

Filled last name field with 'Brown' on input[name='last_name']
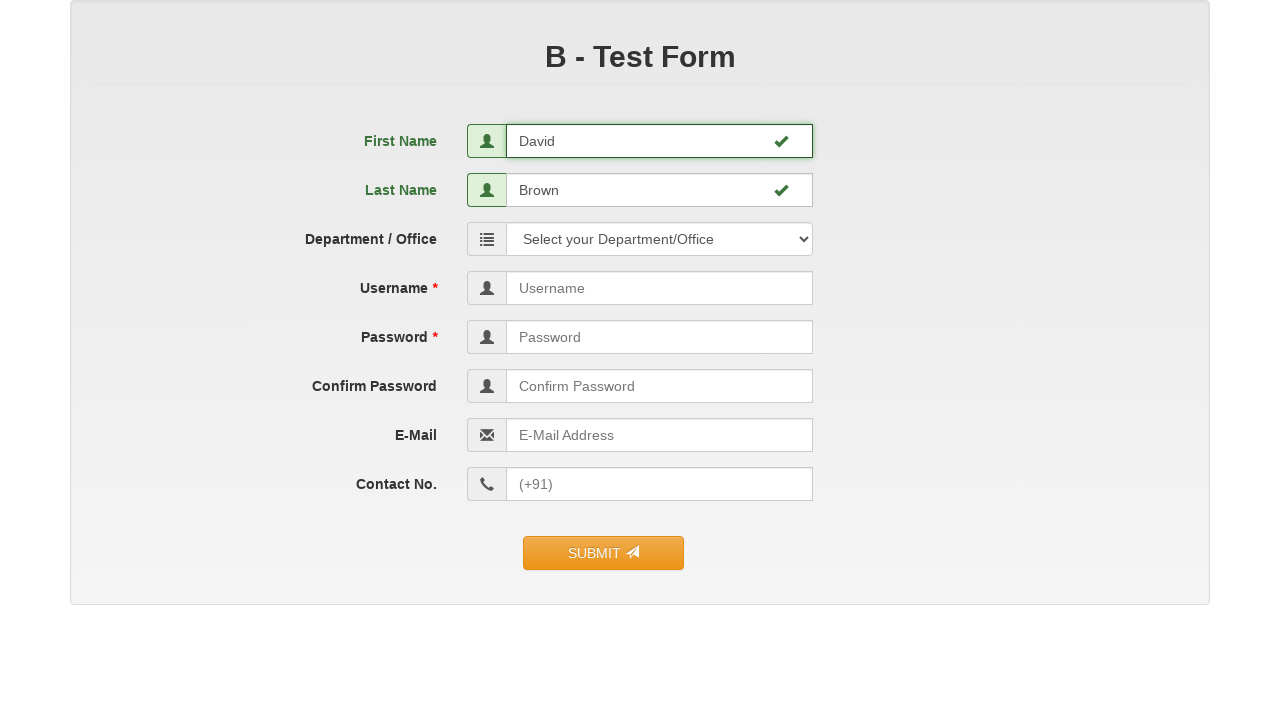

Filled username field with 'davidb654' on input[name='user_name']
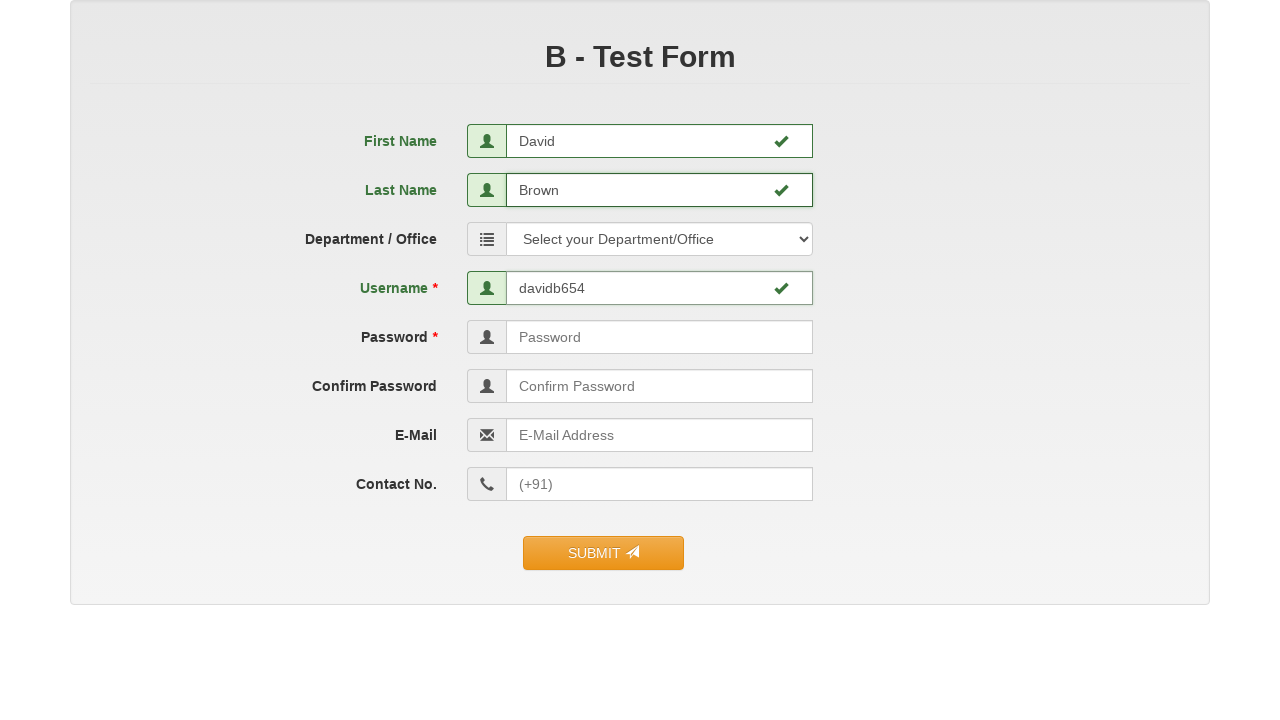

Filled password field with 'David@654' on input[name='user_password']
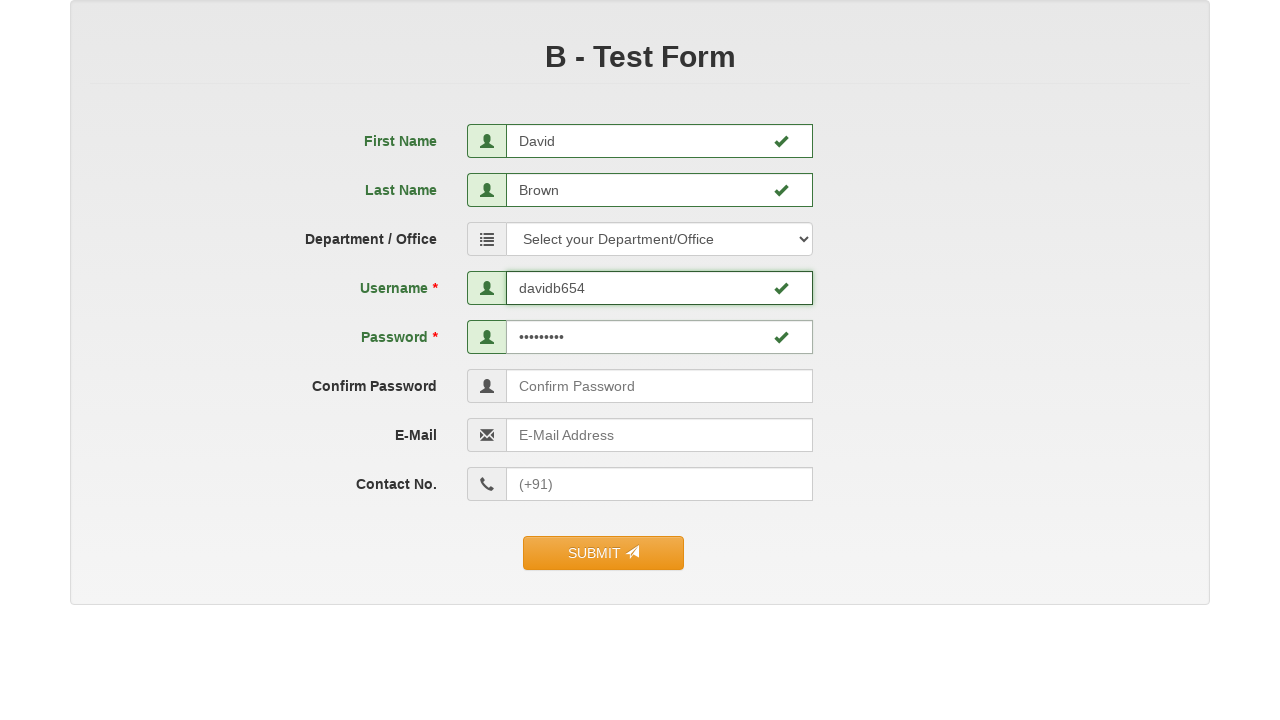

Filled confirm password field with 'David@654' on input[name='confirm_password']
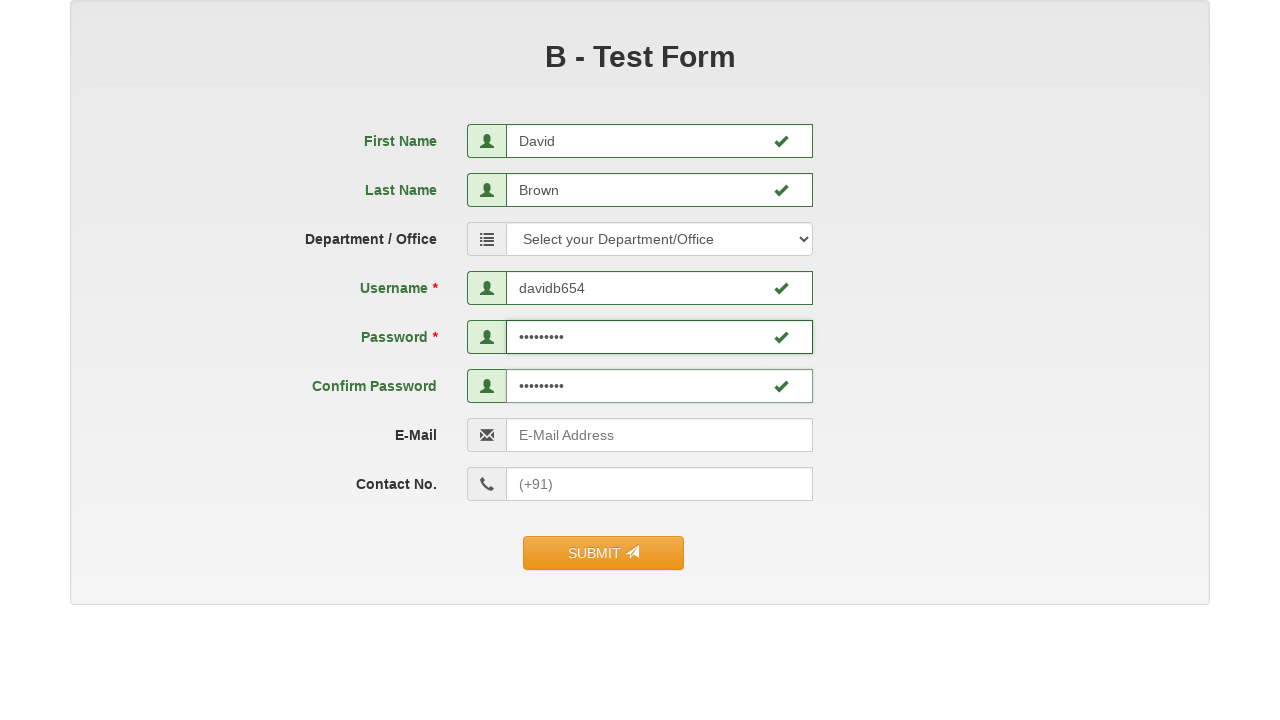

Filled email field with 'davidb654@example.com' on input[name='email']
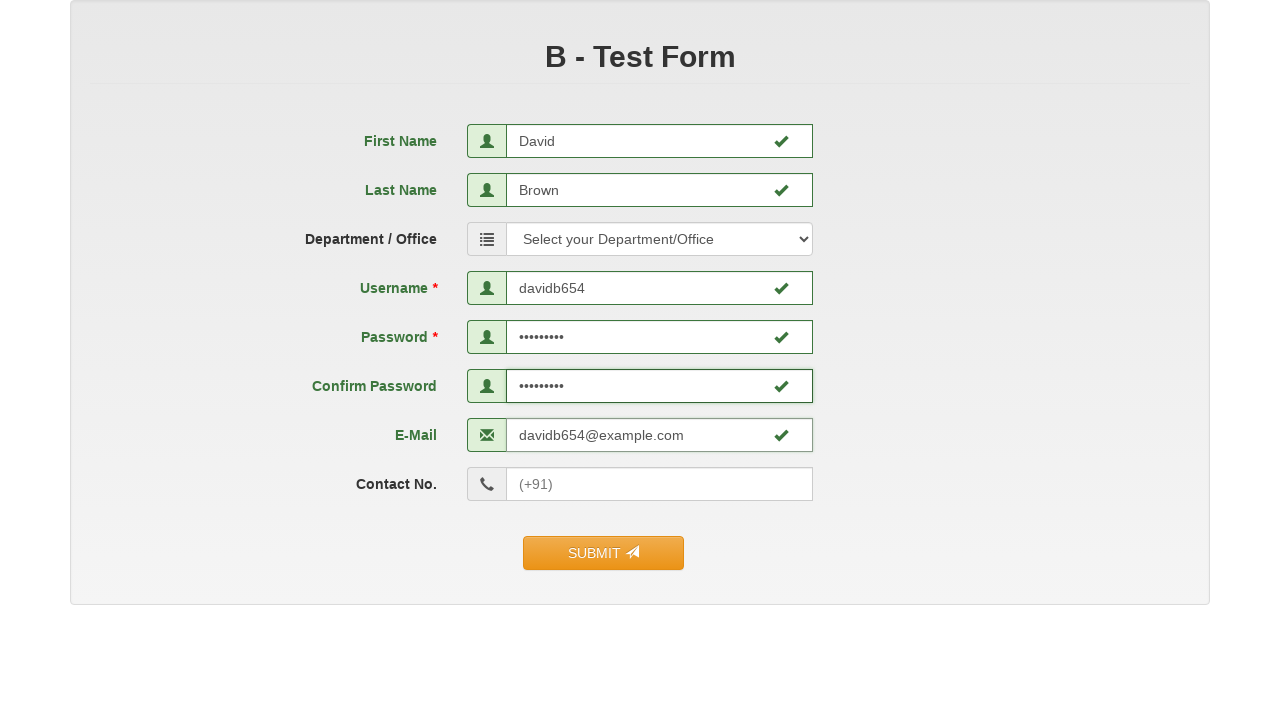

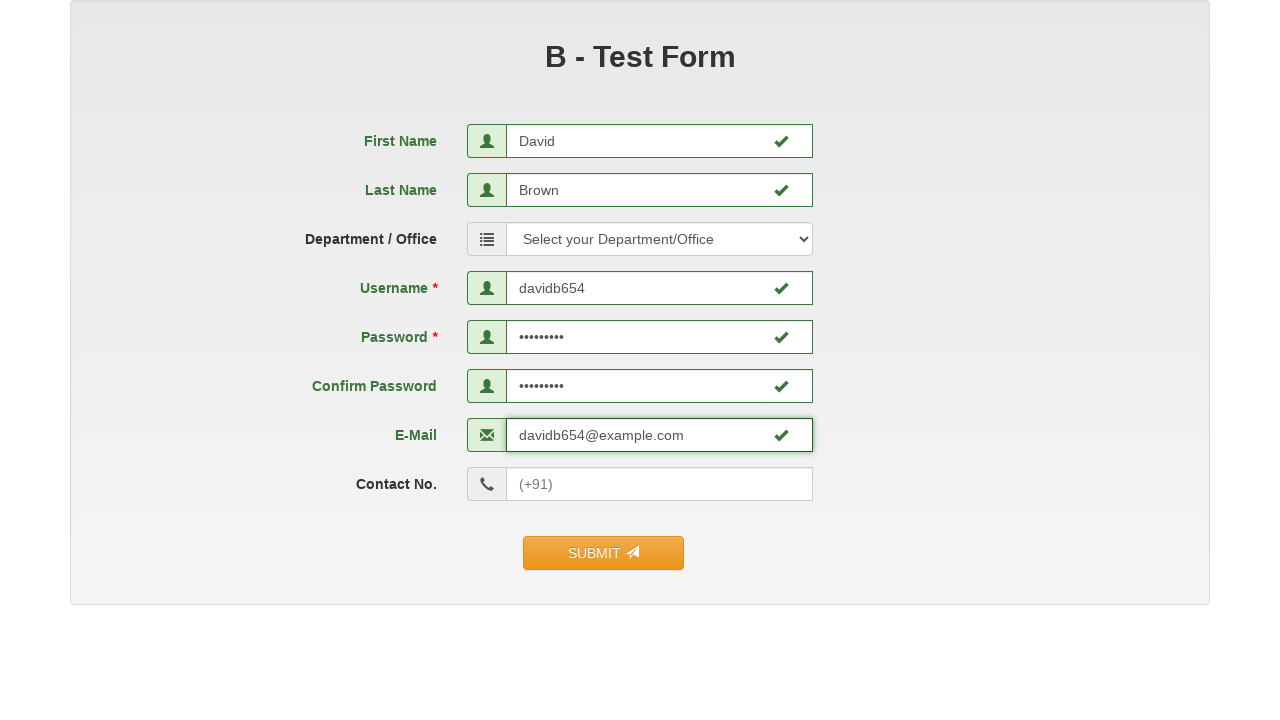